Tests browser window handling by clicking a link that opens a new window, switching to the new window, and verifying the new window content displays correctly.

Starting URL: http://the-internet.herokuapp.com/windows

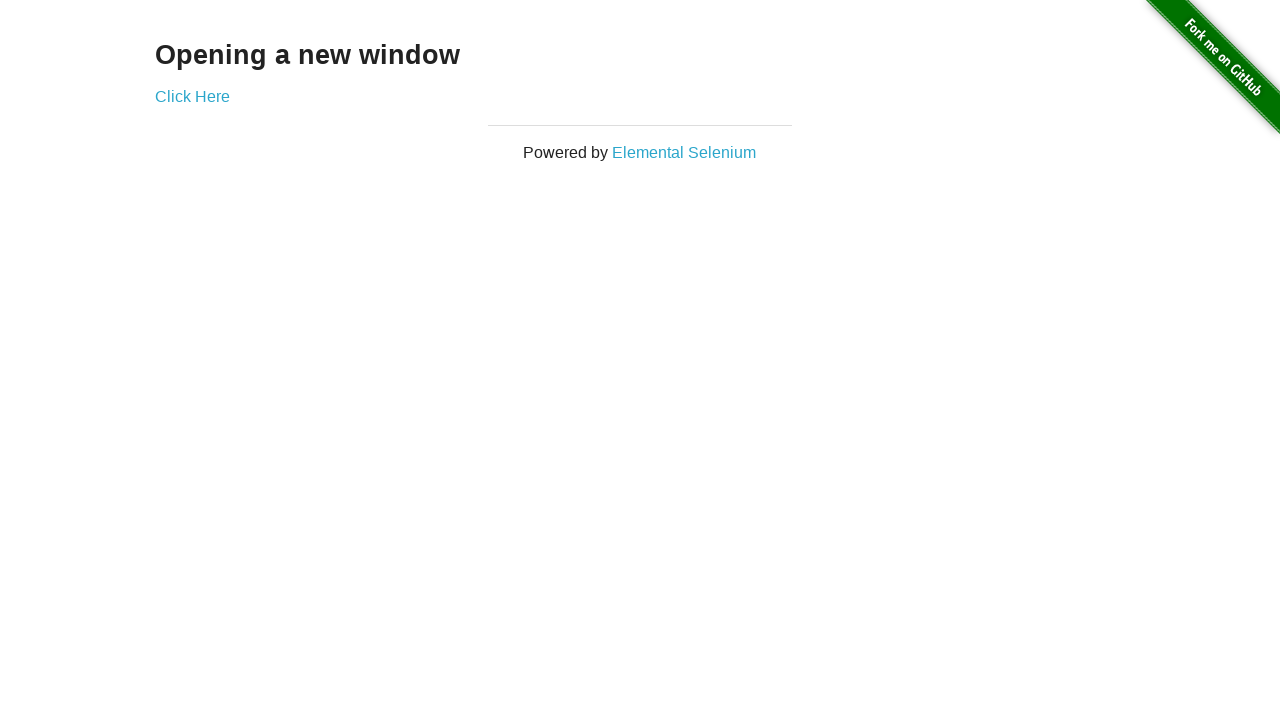

Verified initial page title is 'The Internet'
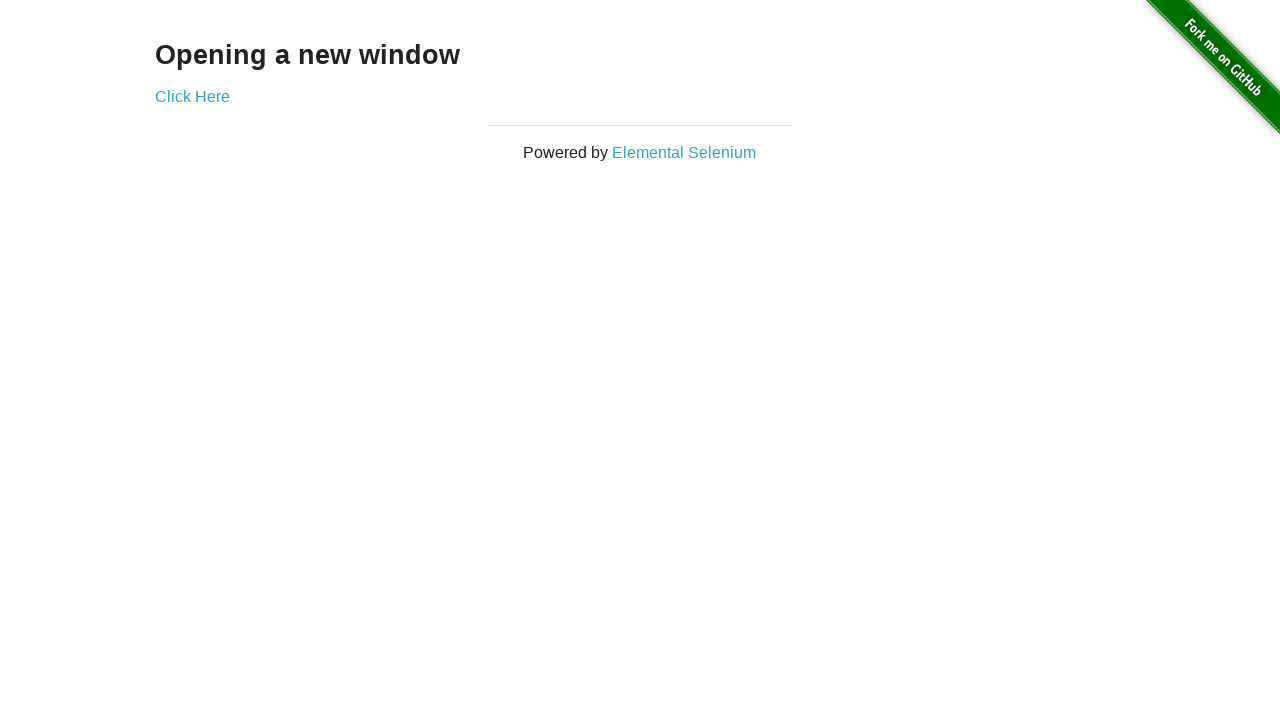

Clicked the 'Click Here' link to open a new window at (192, 96) on a[href='/windows/new']
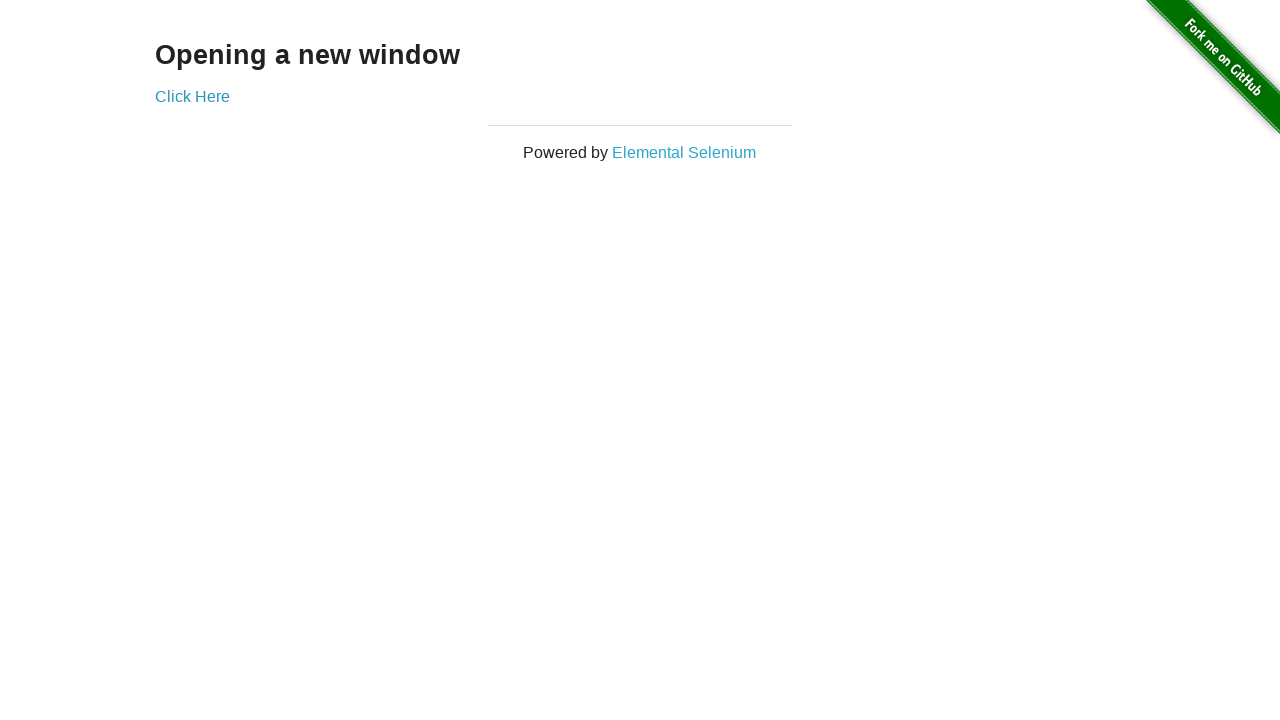

Captured the new window page object
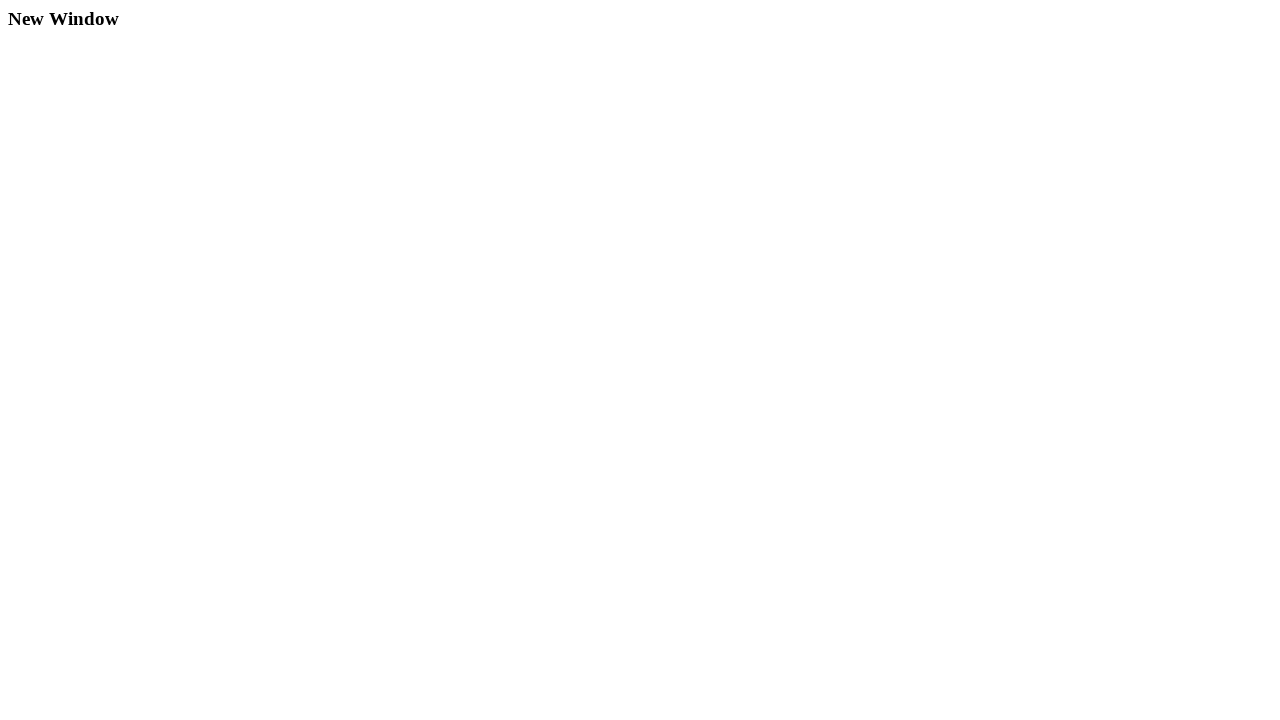

Waited for new window to fully load
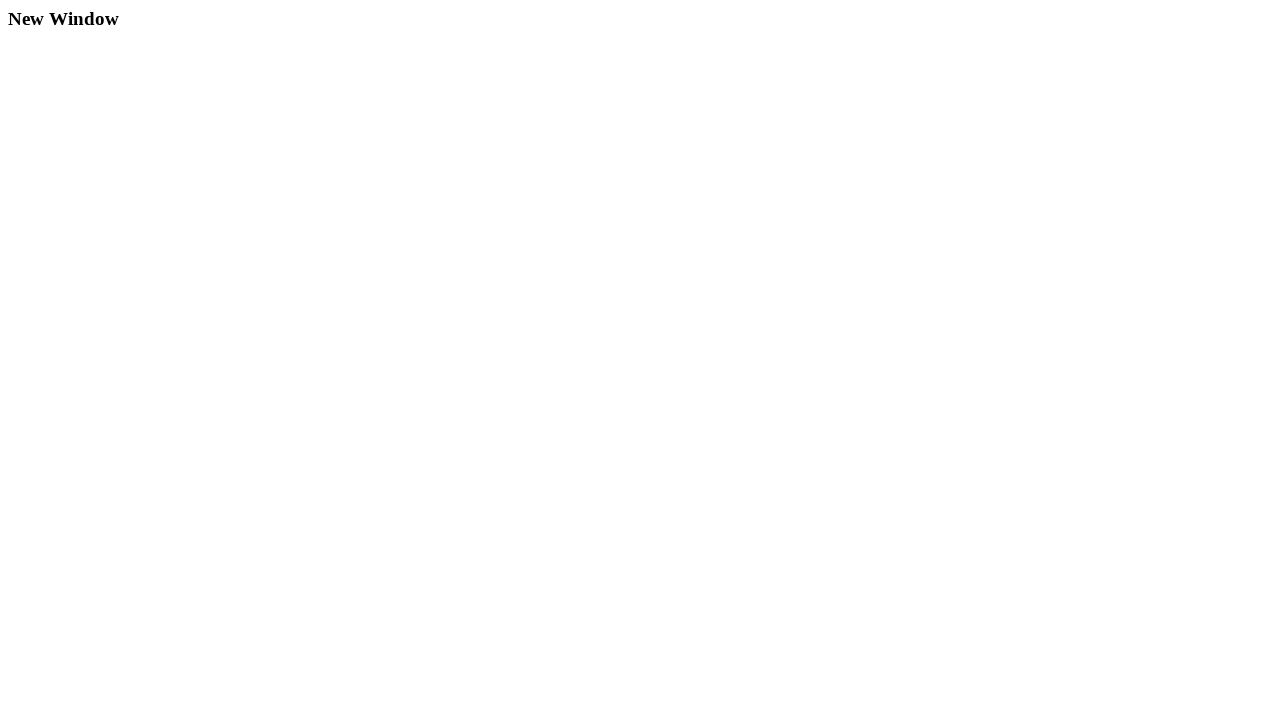

Verified new window title is 'New Window'
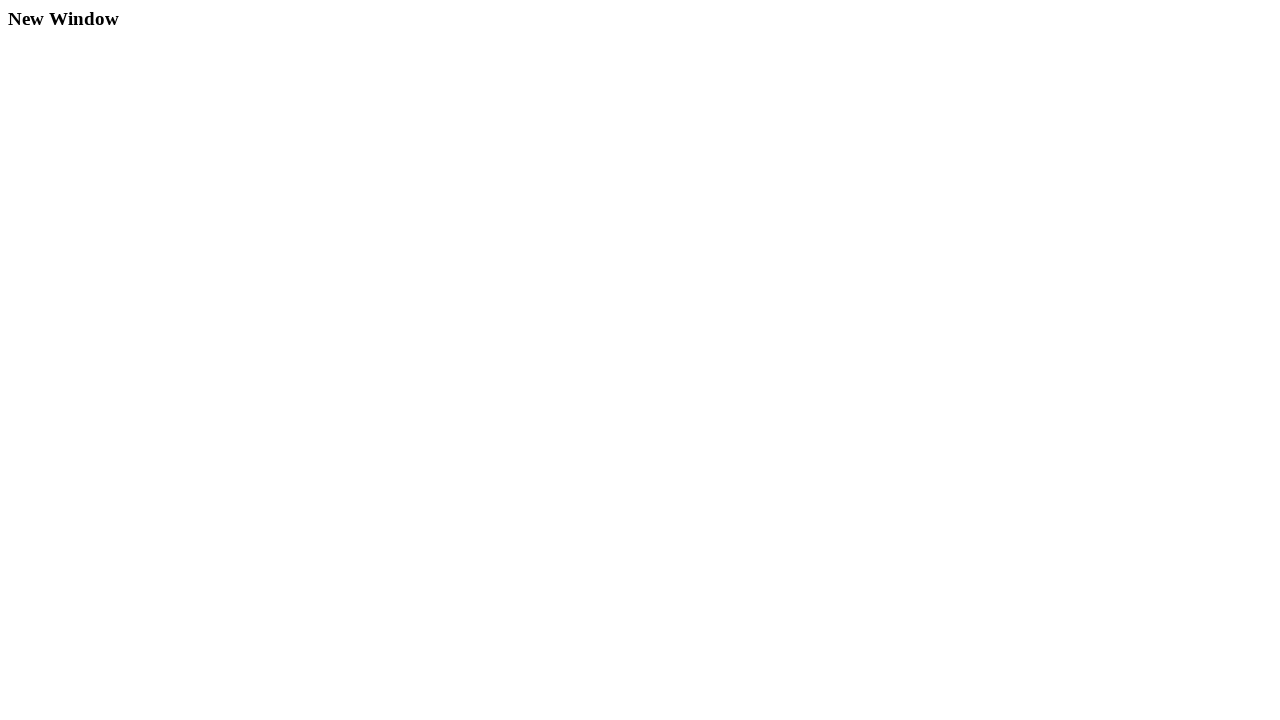

Verified 'New Window' heading is present in the new window
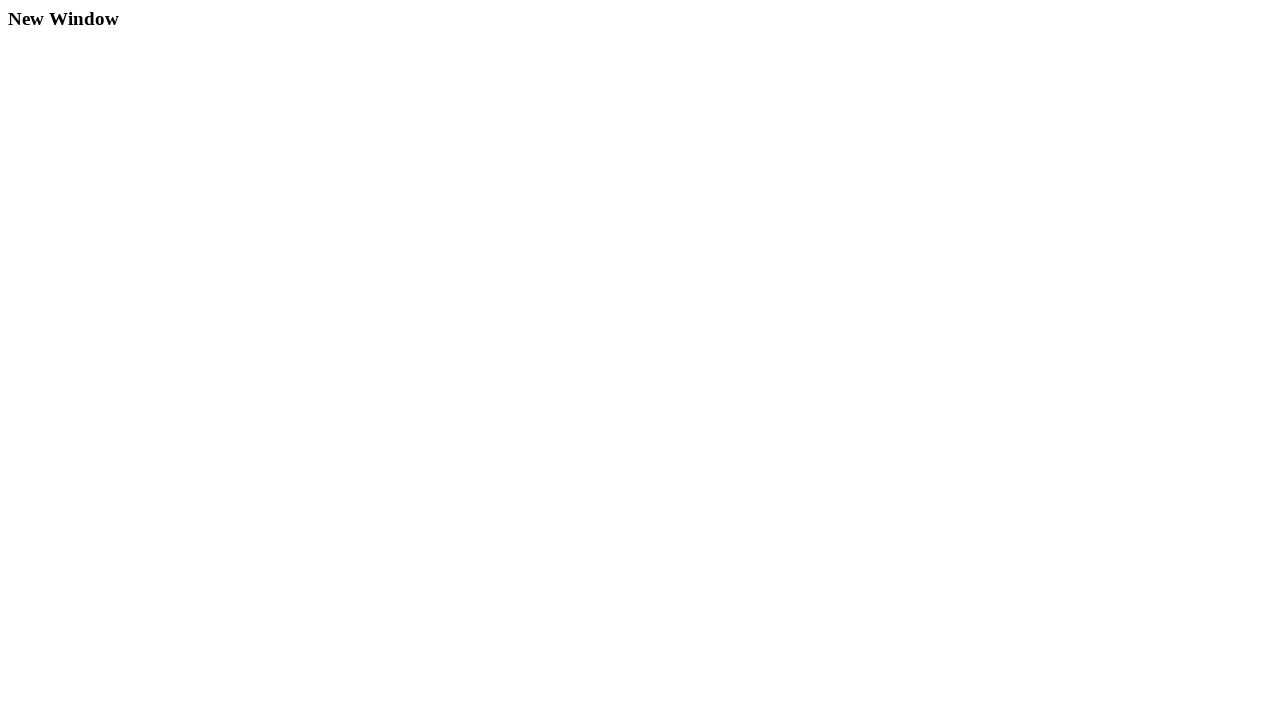

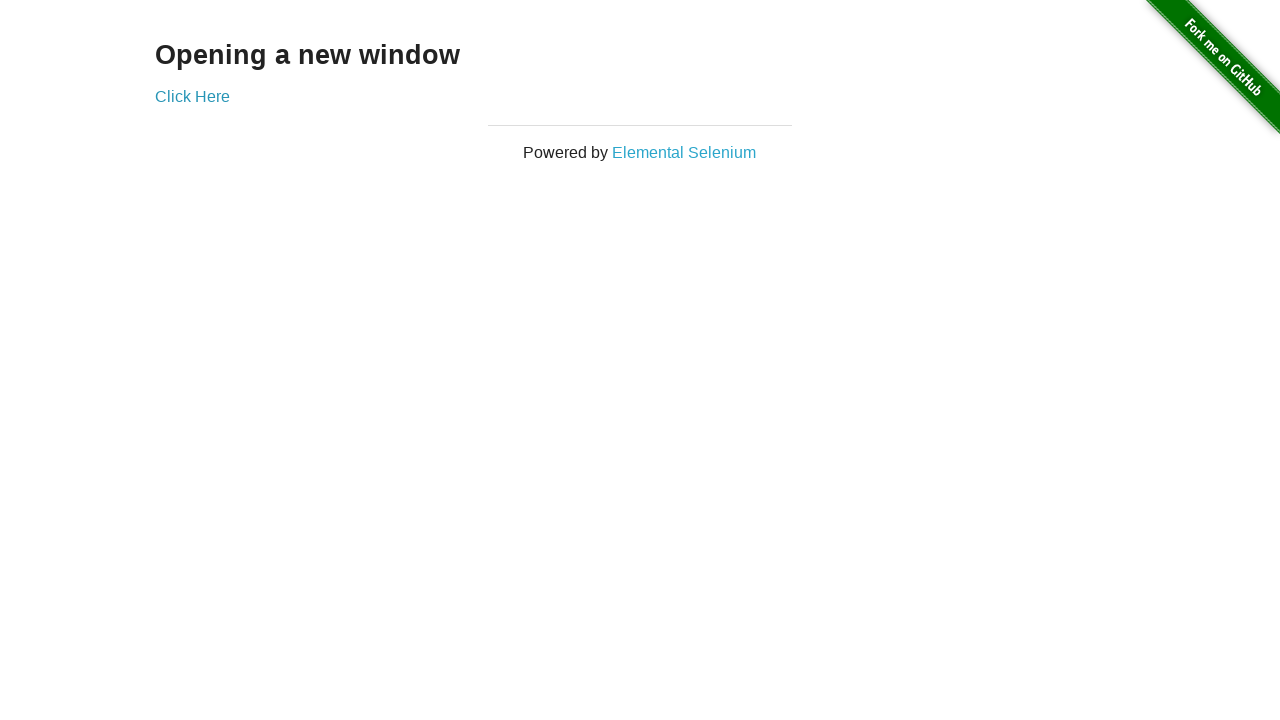